Navigates to a training course page, right-clicks on an RPA Training link, and opens it in a new tab using keyboard navigation

Starting URL: http://greenstech.in/selenium-course-content.html

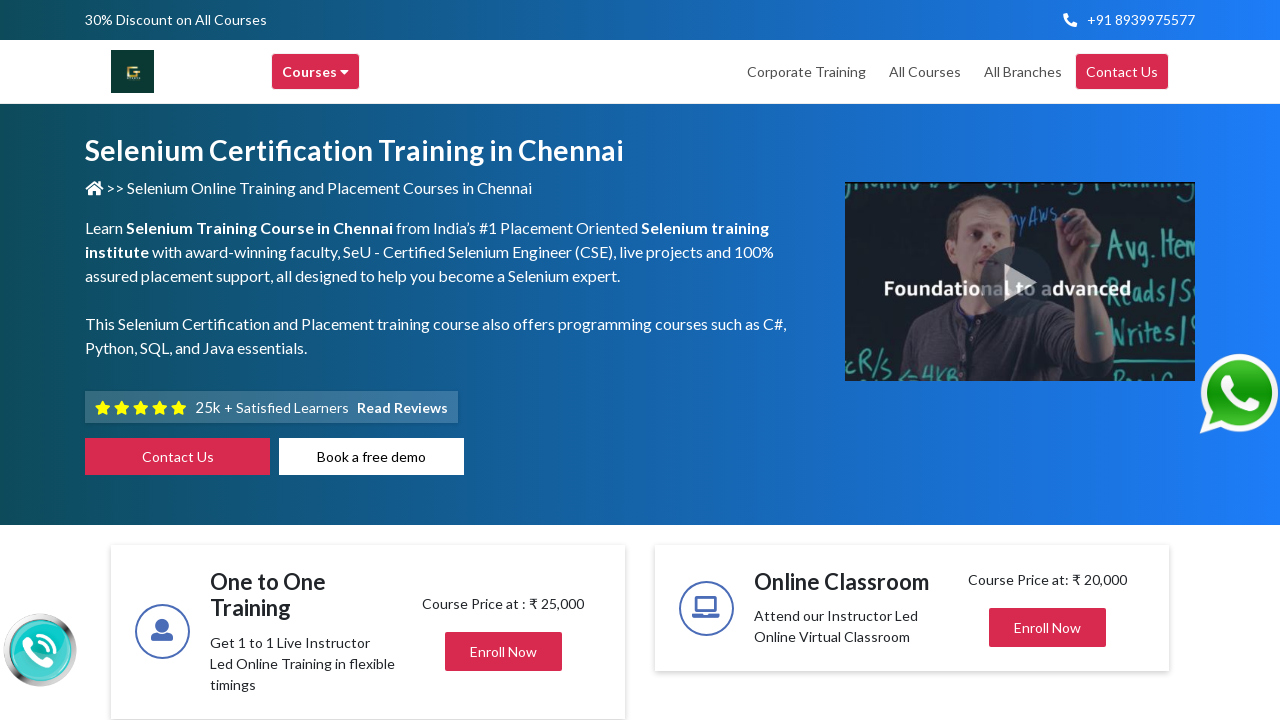

Located RPA Training link element
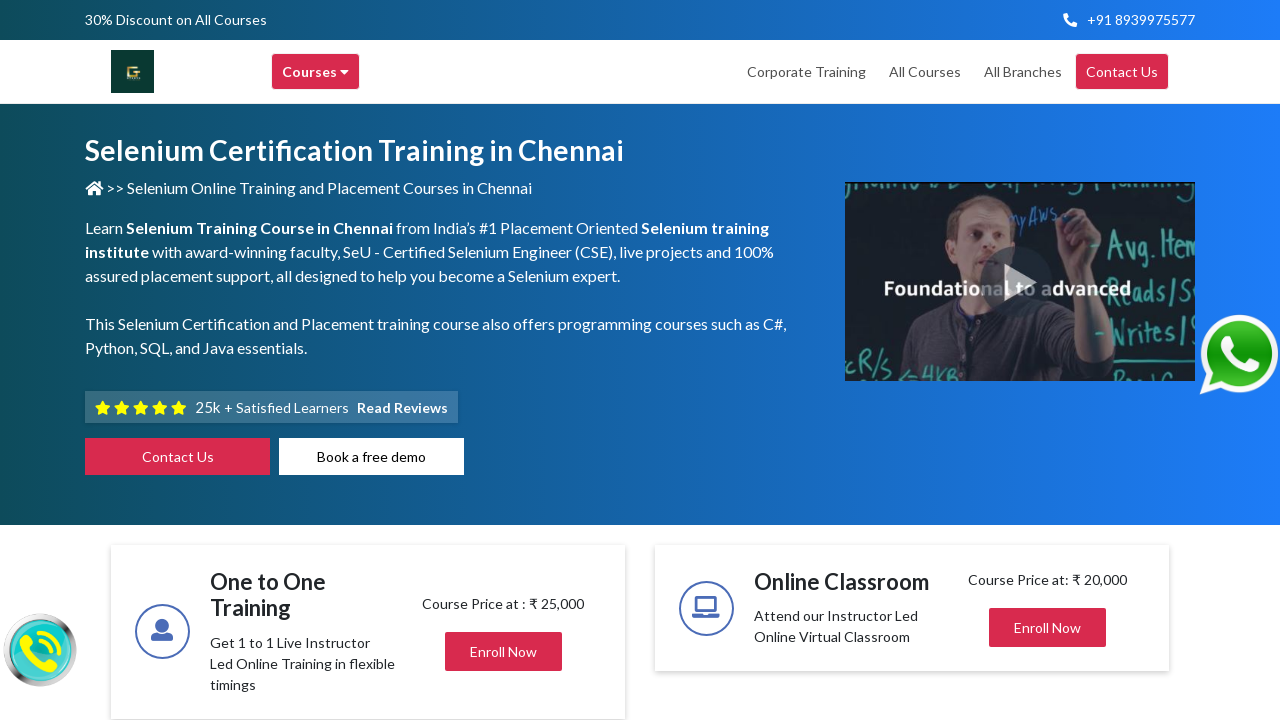

Right-clicked on RPA Training link to open context menu at (594, 361) on a[title='RPA Training in chennai']
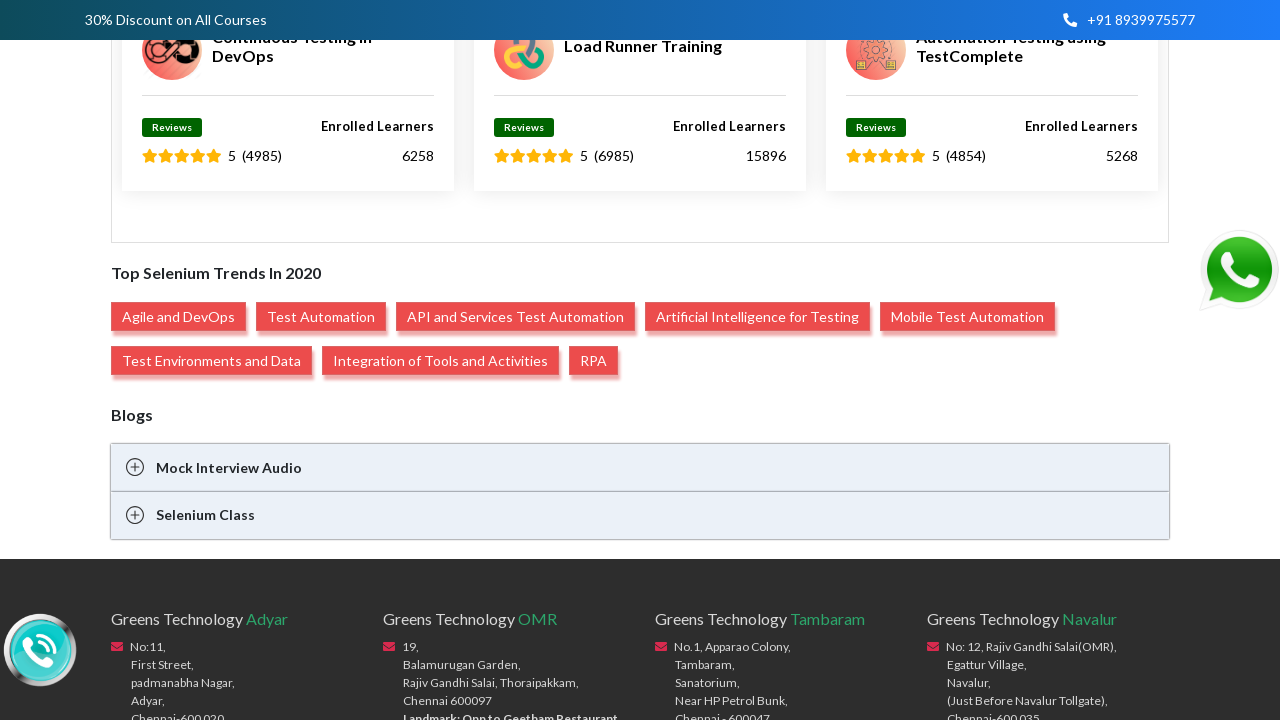

Pressed ArrowUp key to navigate context menu
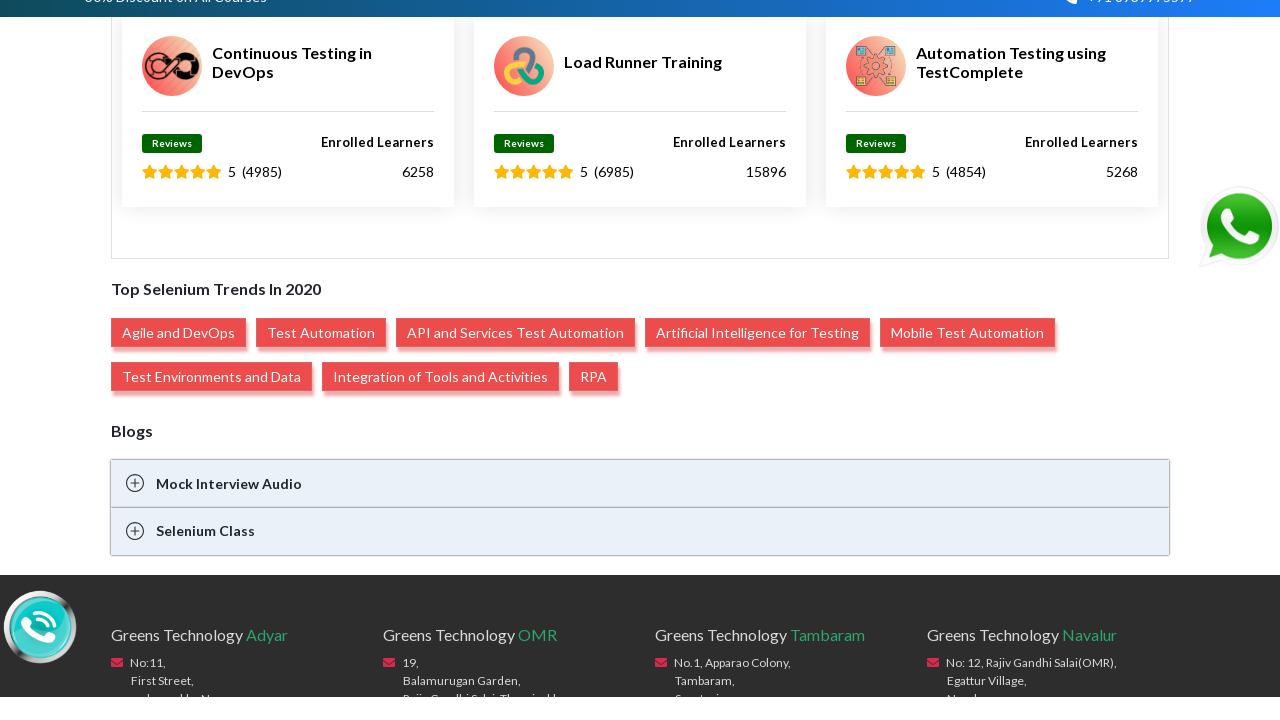

Pressed Enter to select 'Open link in new tab' option
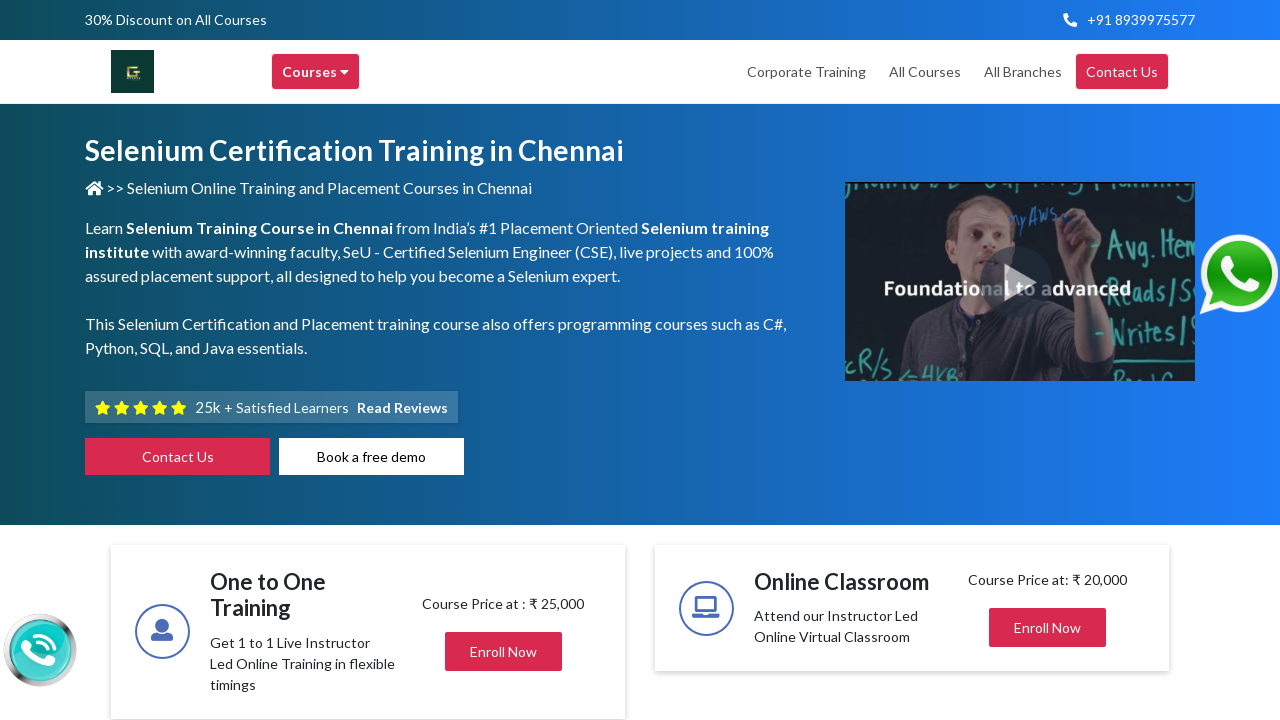

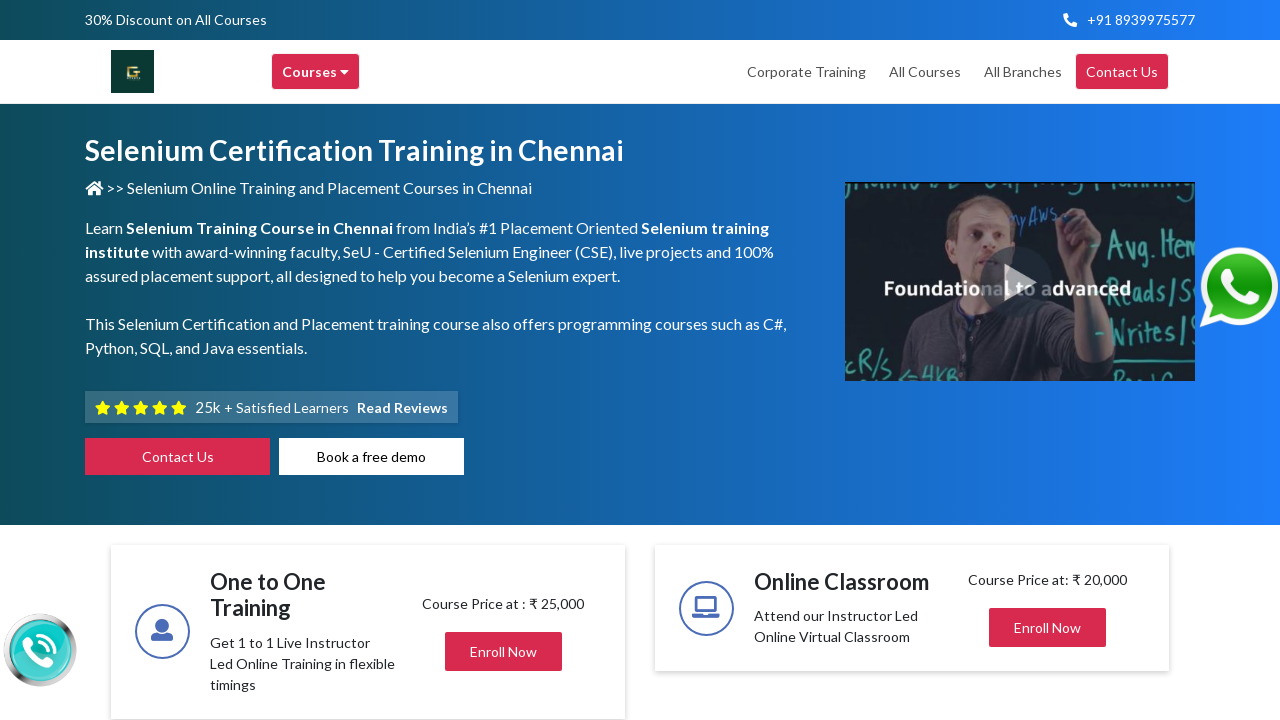